Navigates to the Selenium official website and verifies the page loads correctly by checking the URL and title.

Starting URL: https://www.selenium.dev/

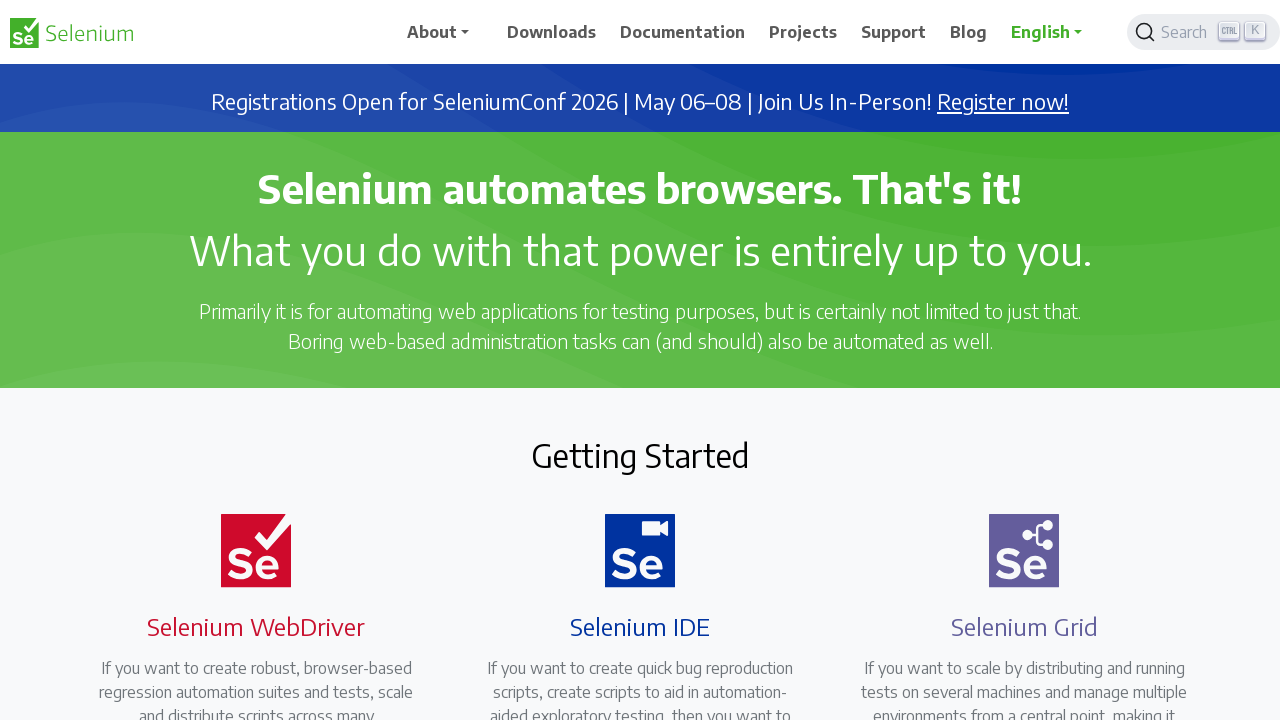

Set viewport size to 1920x1080
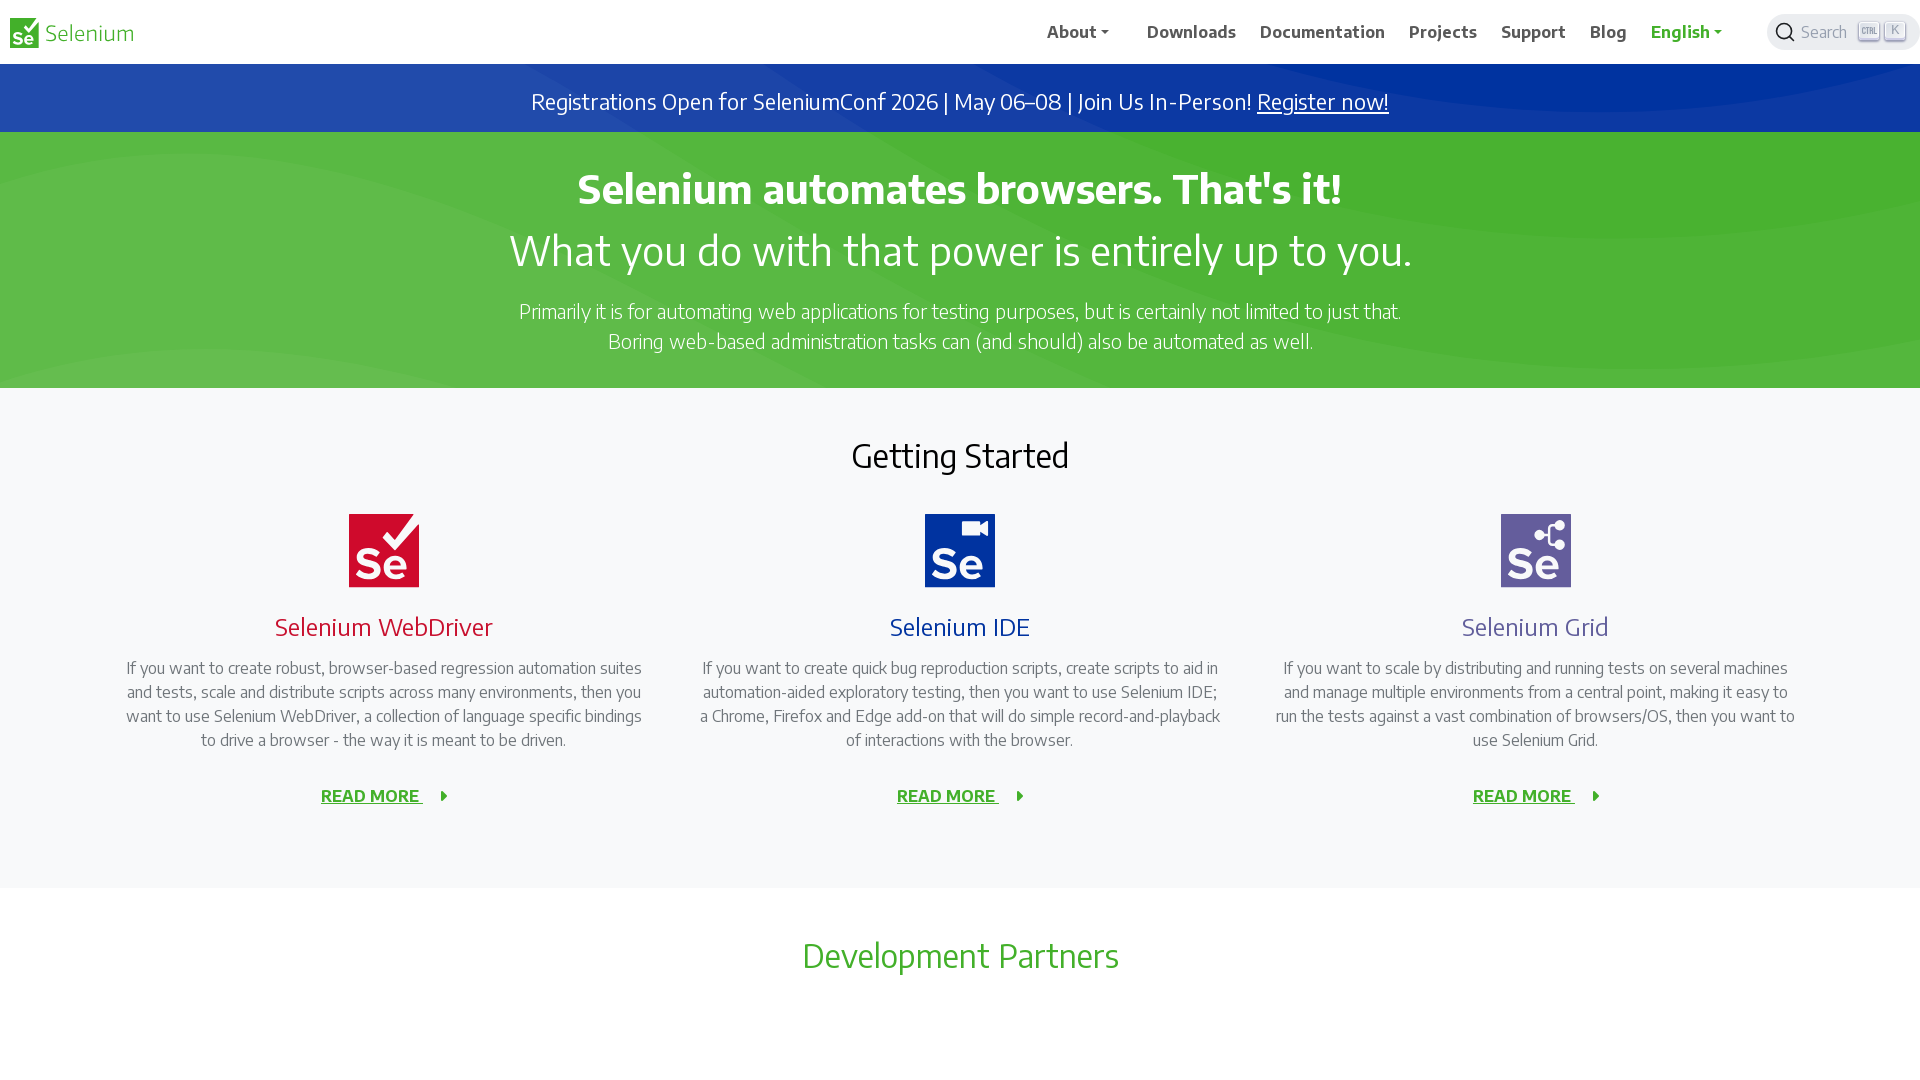

Verified page URL is https://www.selenium.dev/
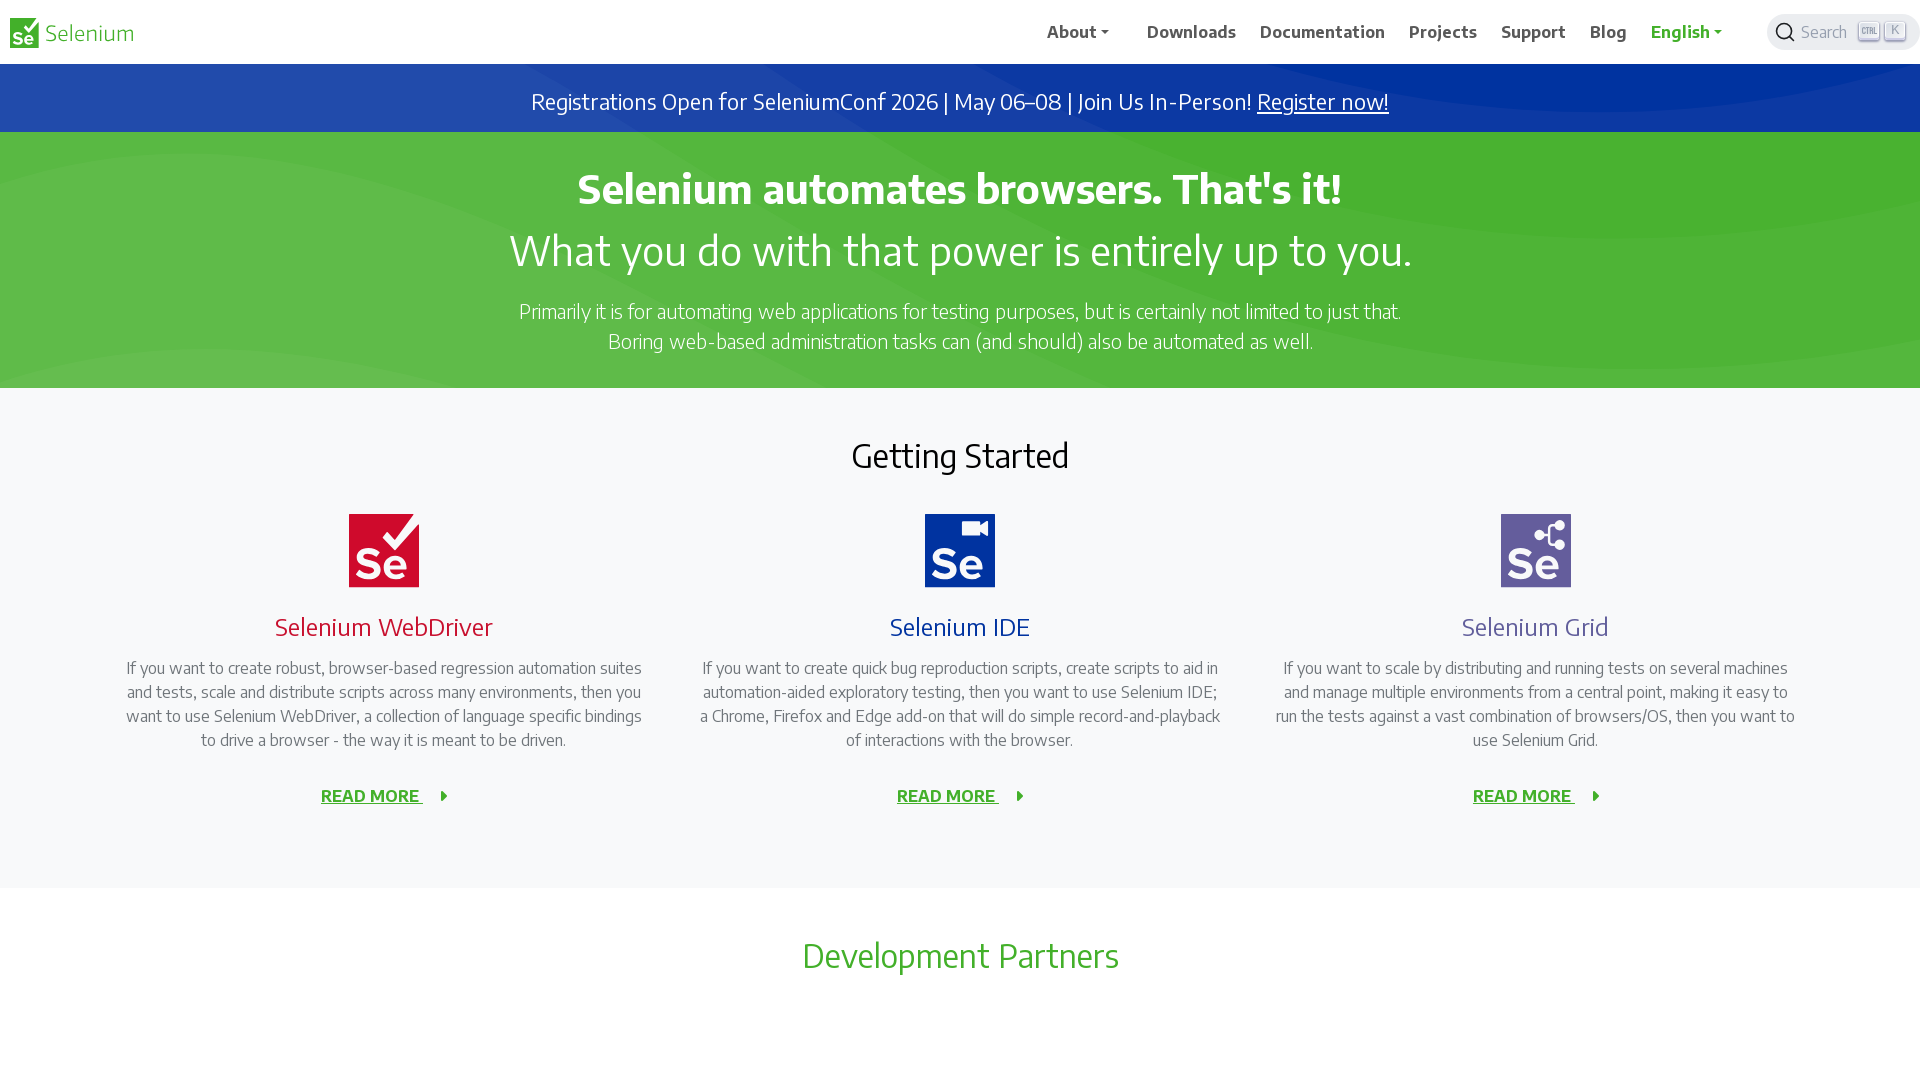

Retrieved page title: Selenium
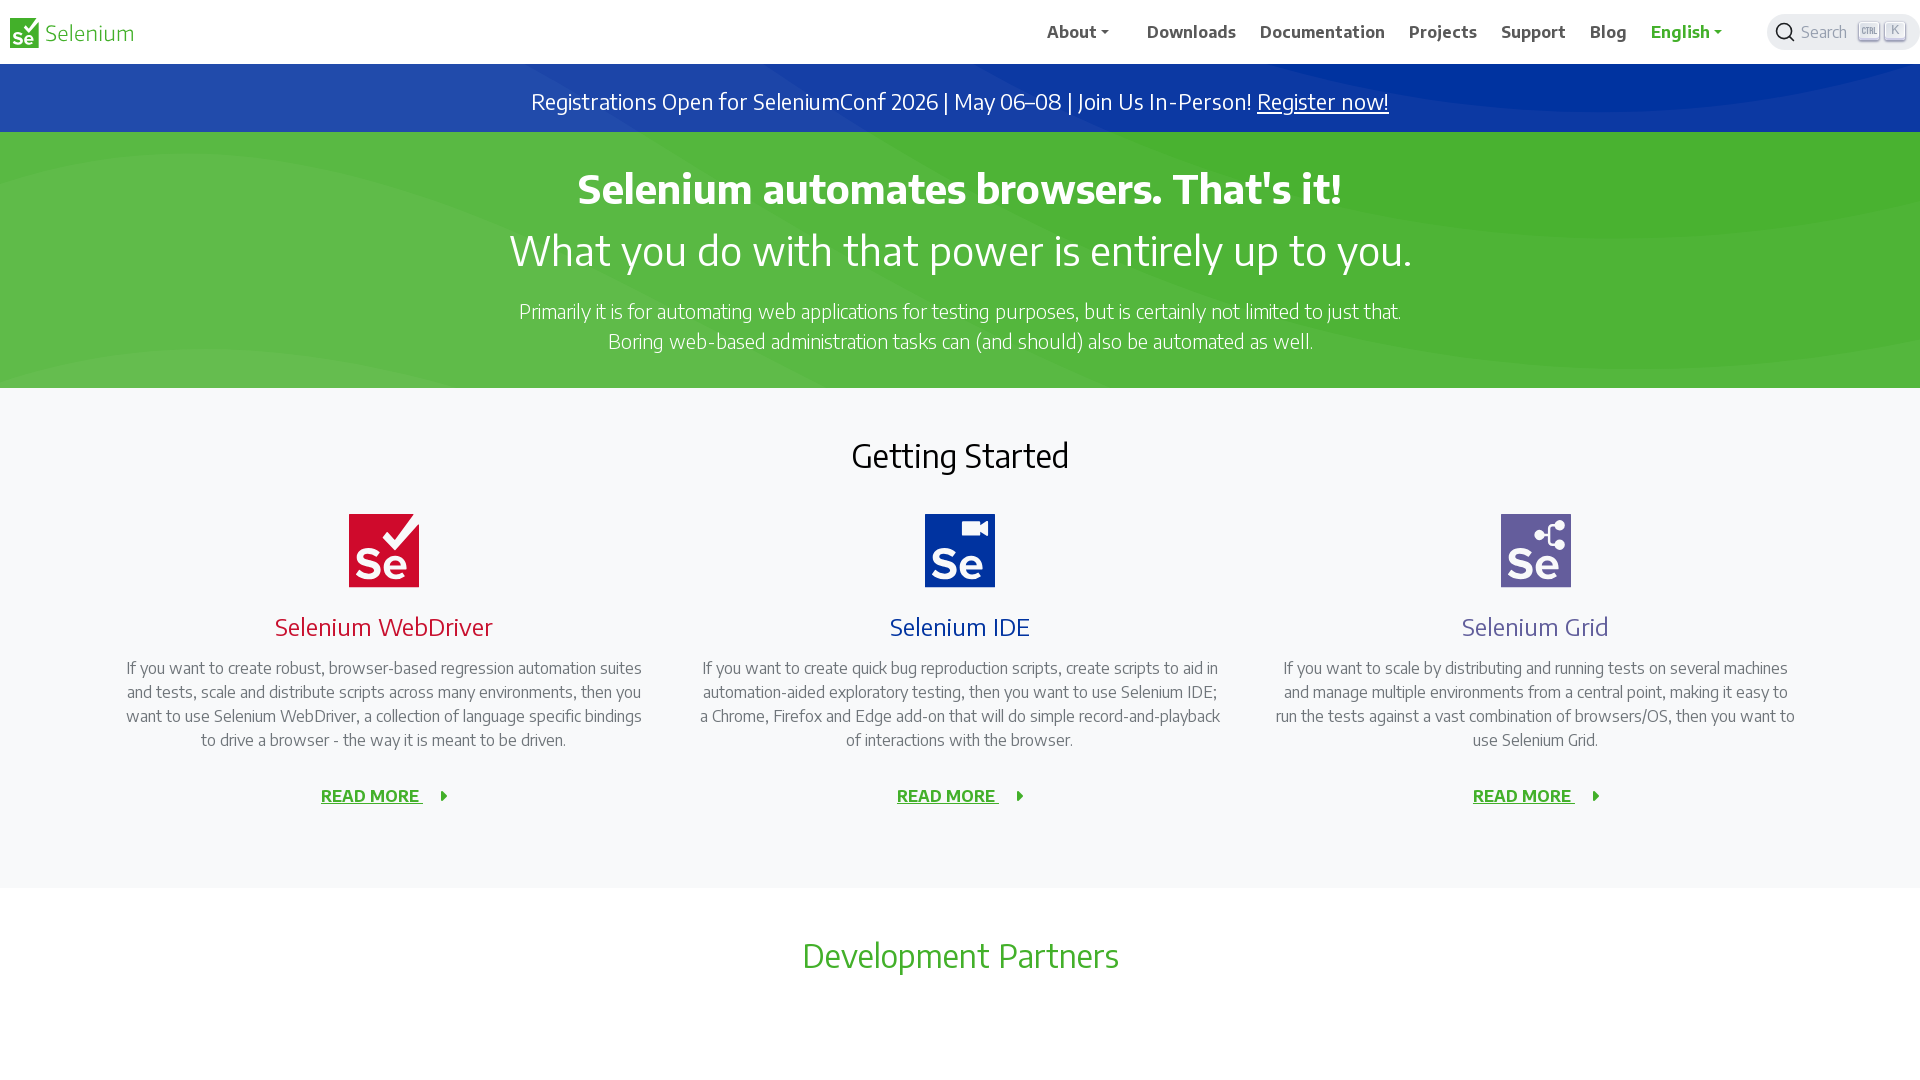

Verified page title contains 'Selenium'
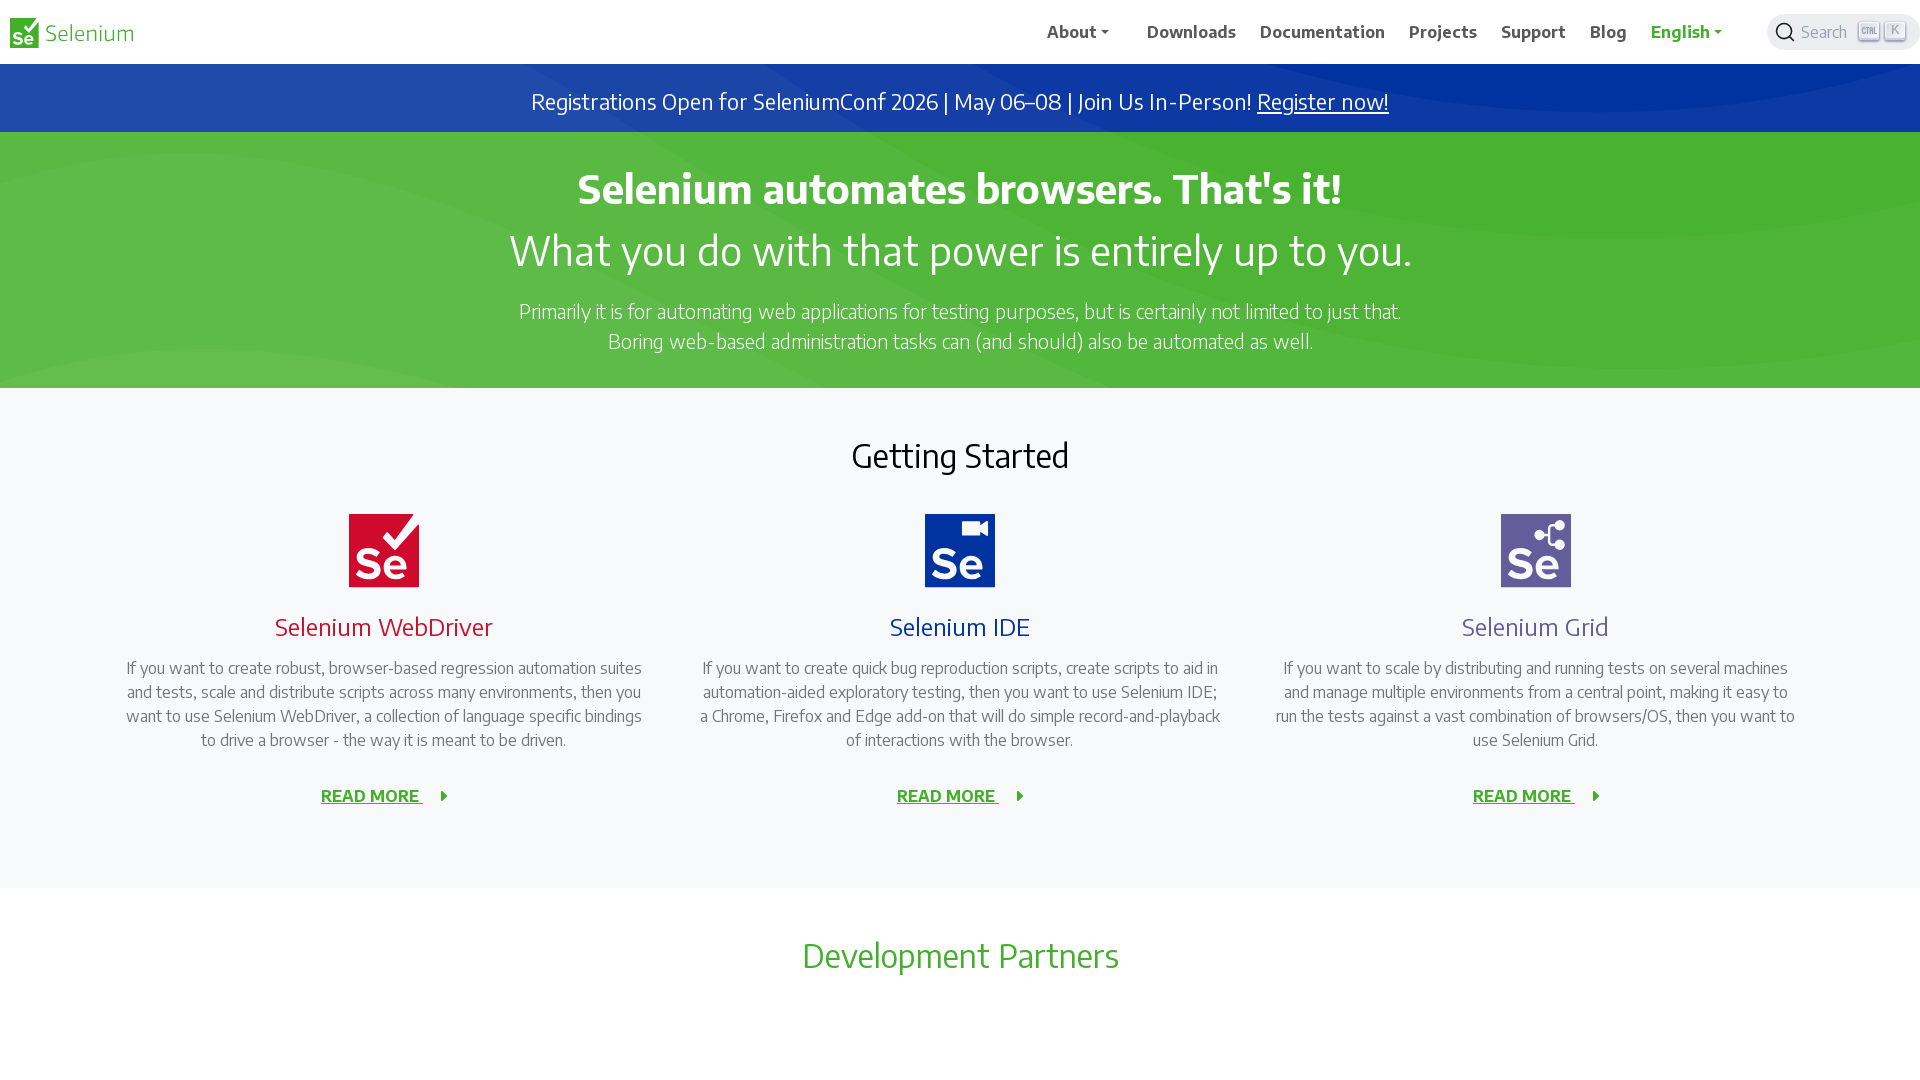

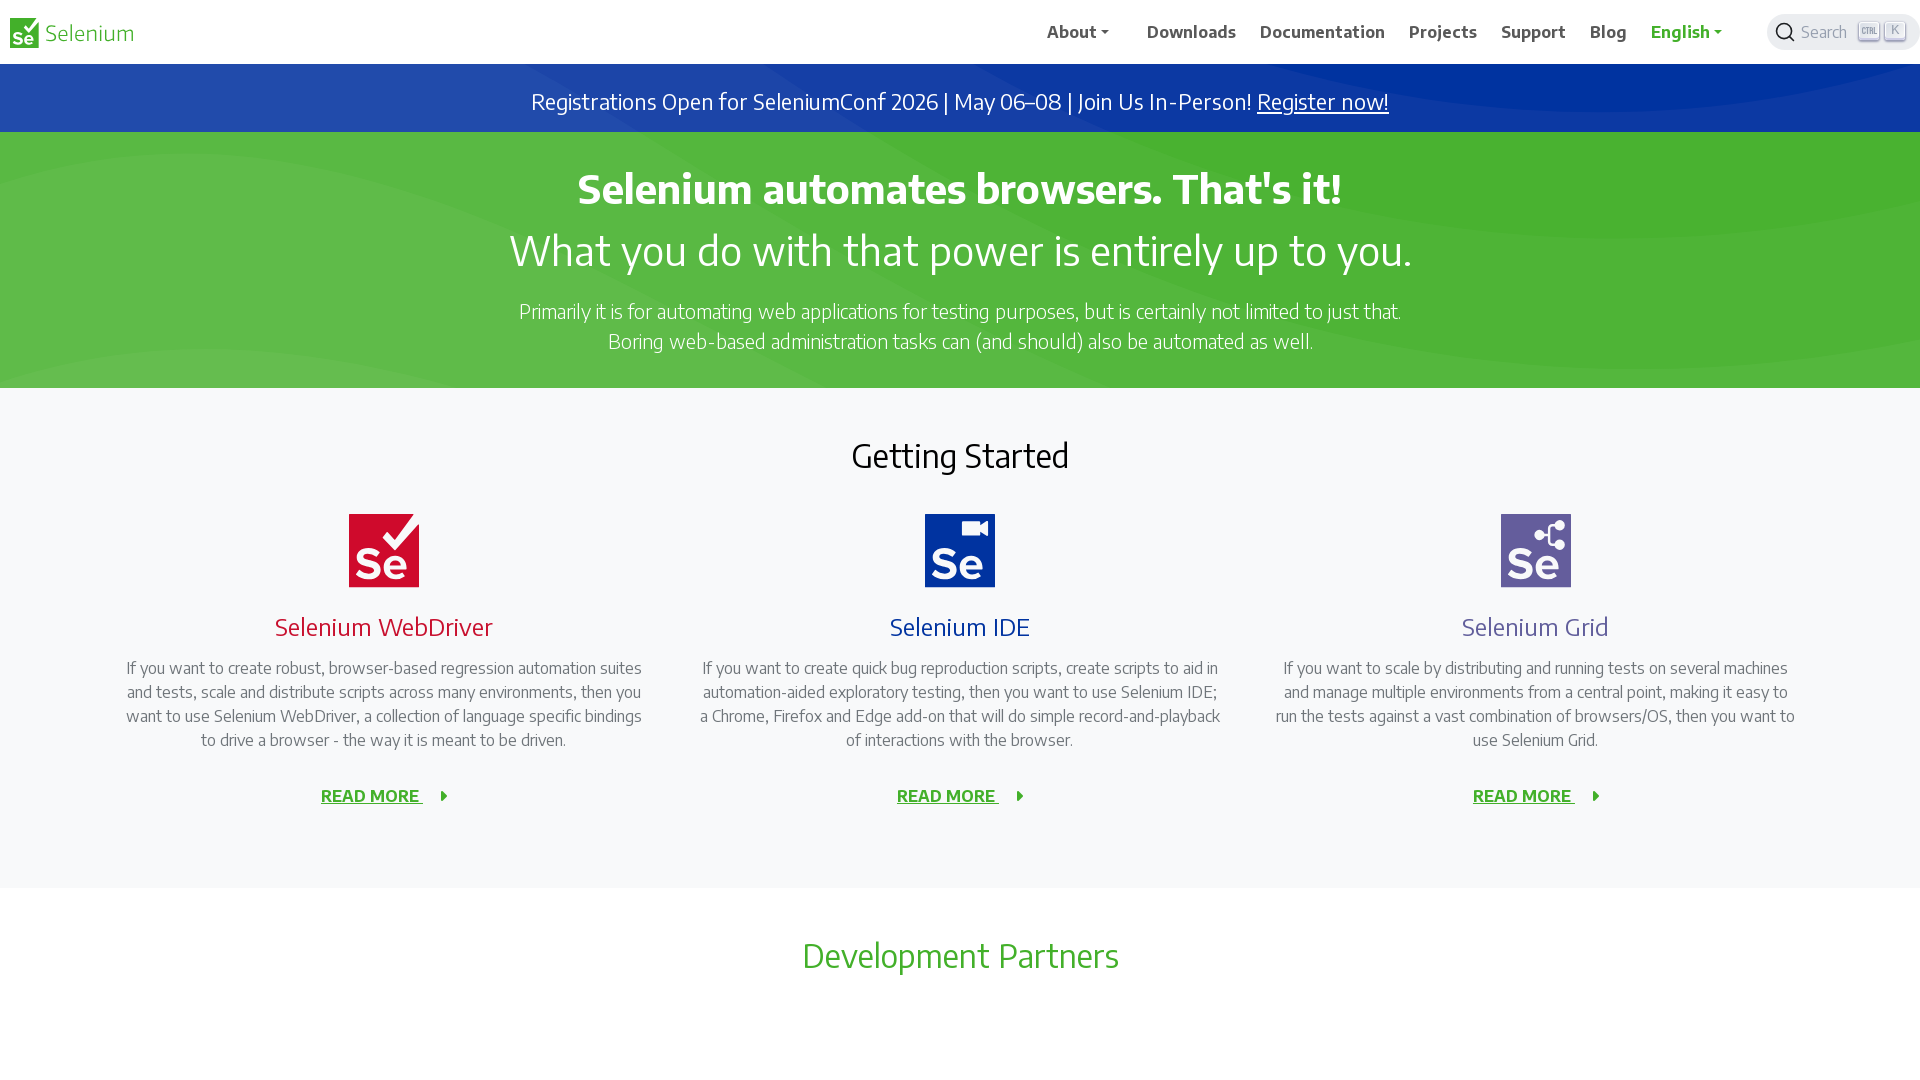